Tests multi-window handling by clicking an element that opens a new tab, switching to it, interacting with it, then returning to the original window

Starting URL: https://technometrics.net/

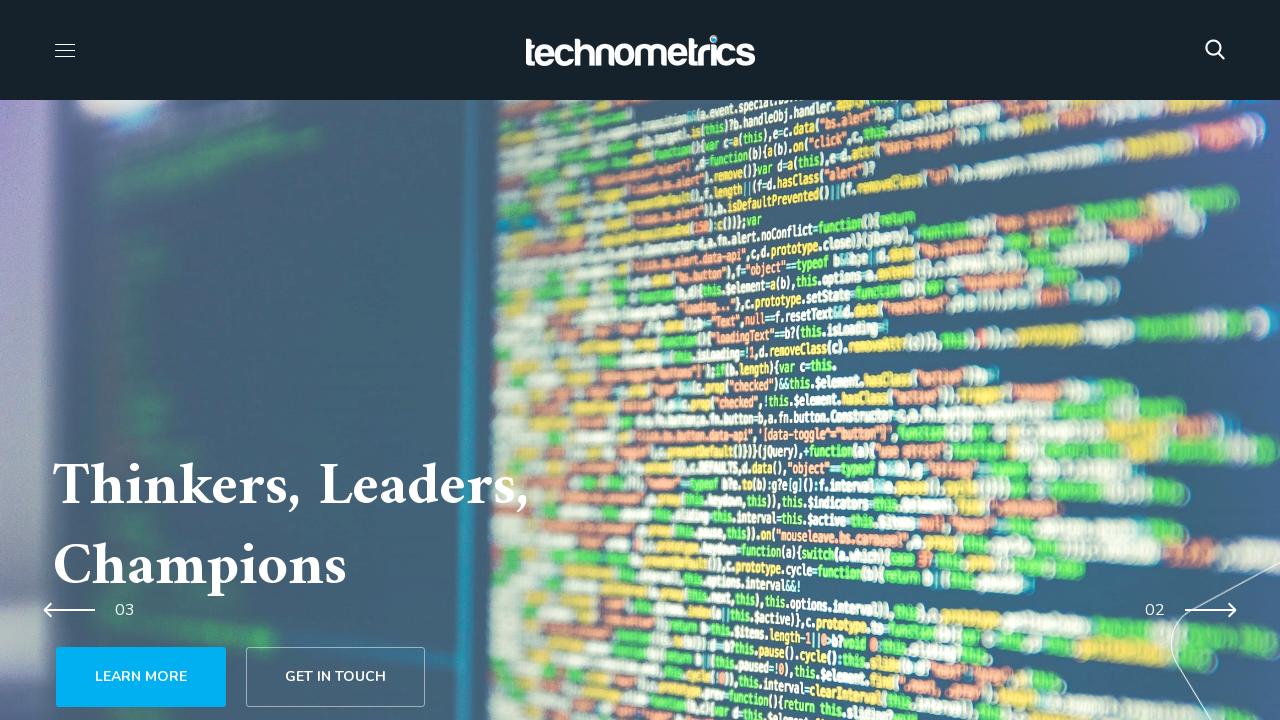

Clicked element to open new tab at (238, 360) on xpath=//div[contains(@class,'wgl-infobox_subtitle')]
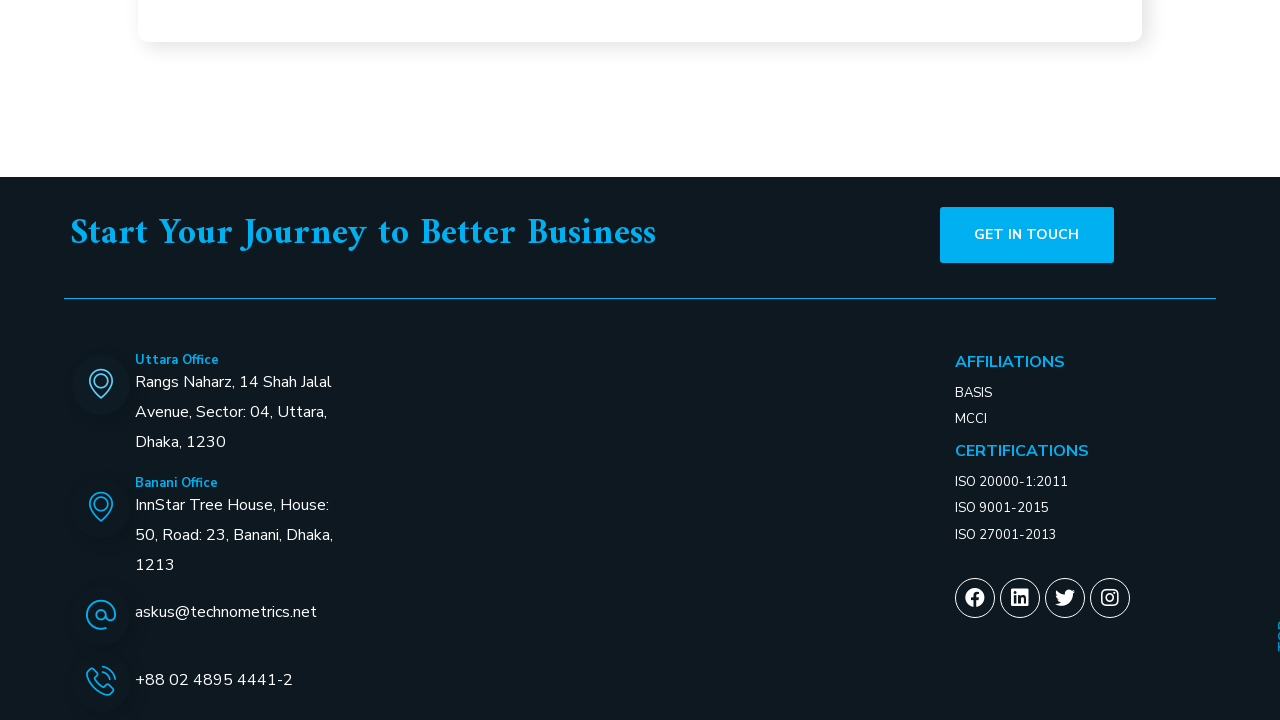

Waited 1000ms for new tab to open
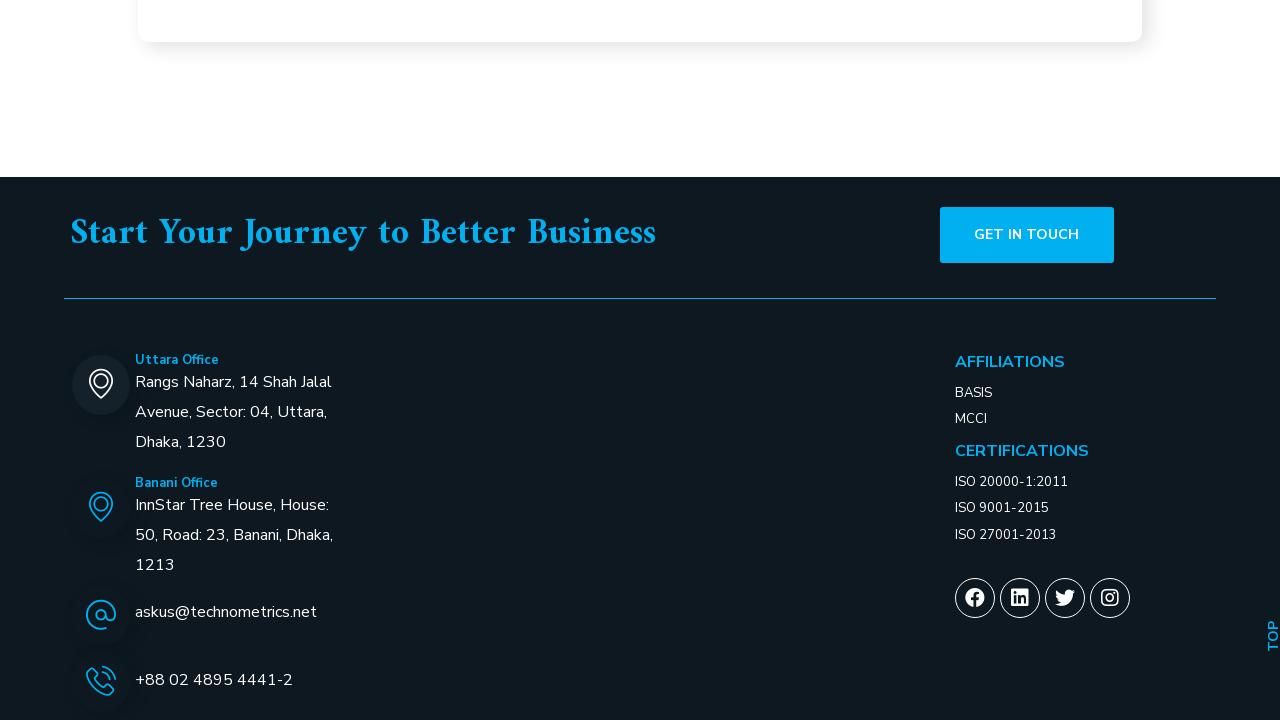

Retrieved all open pages (count: 2)
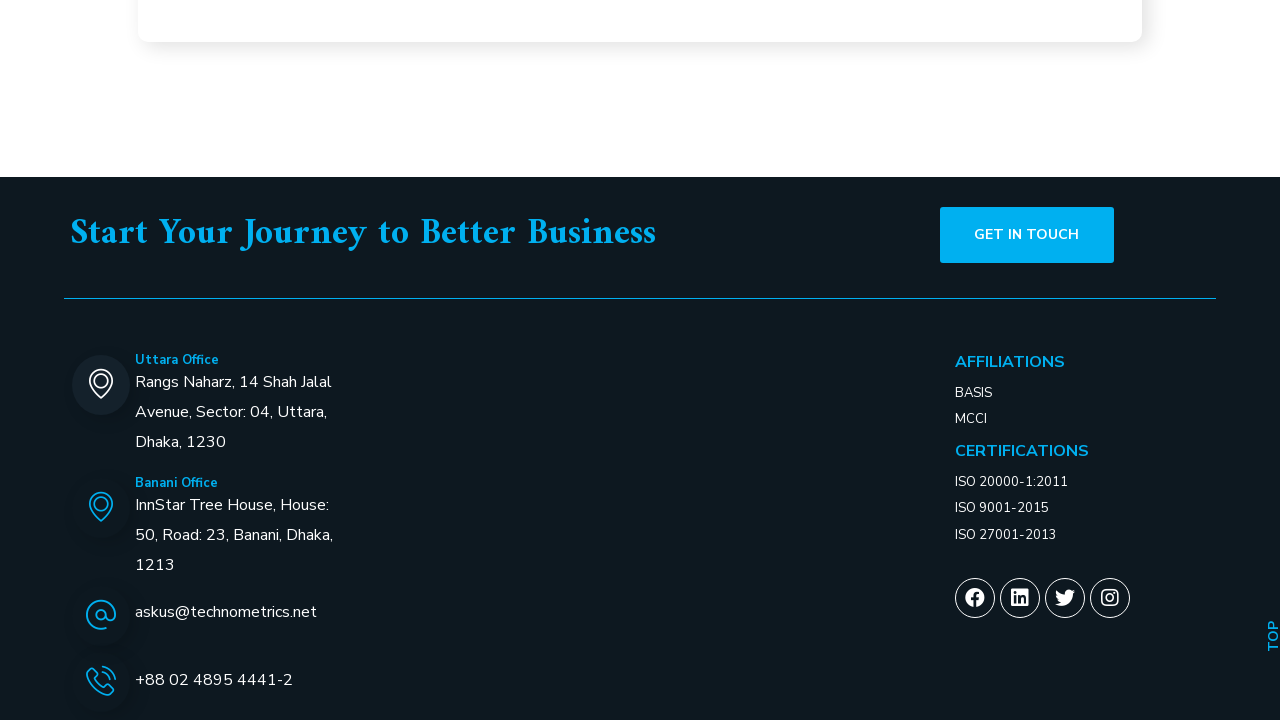

Switched to newly opened tab
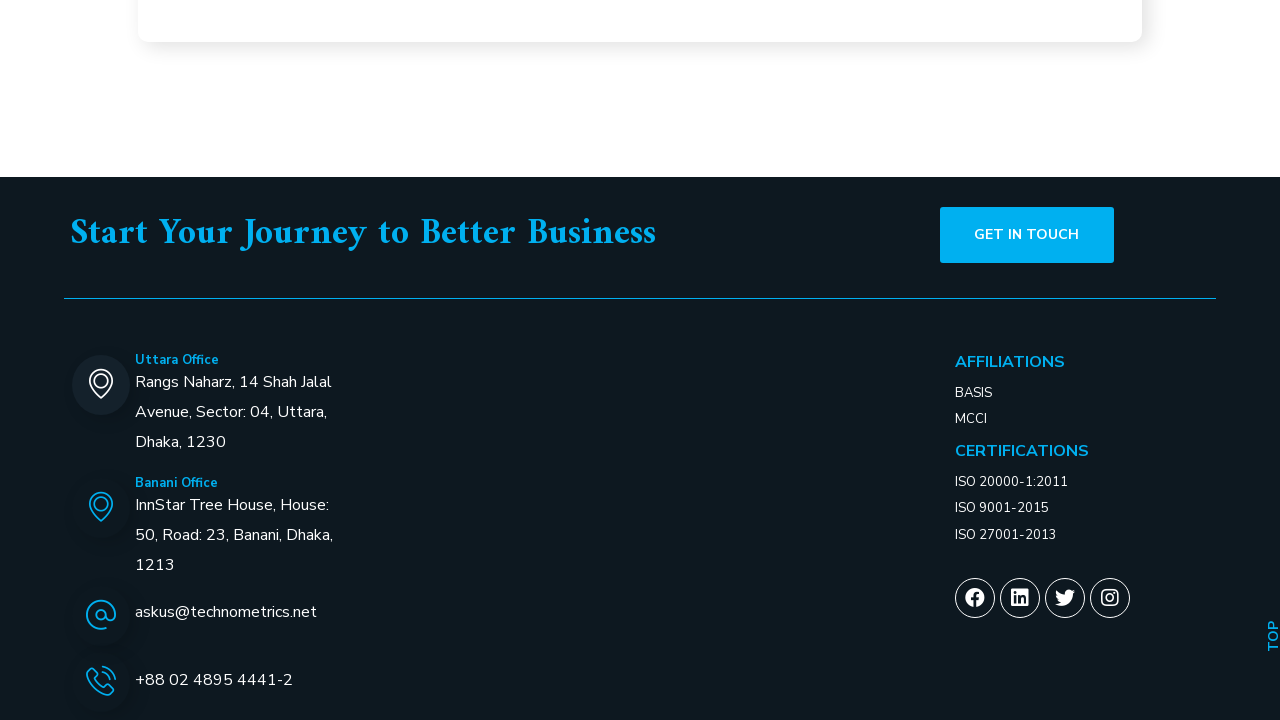

New page loaded and ready
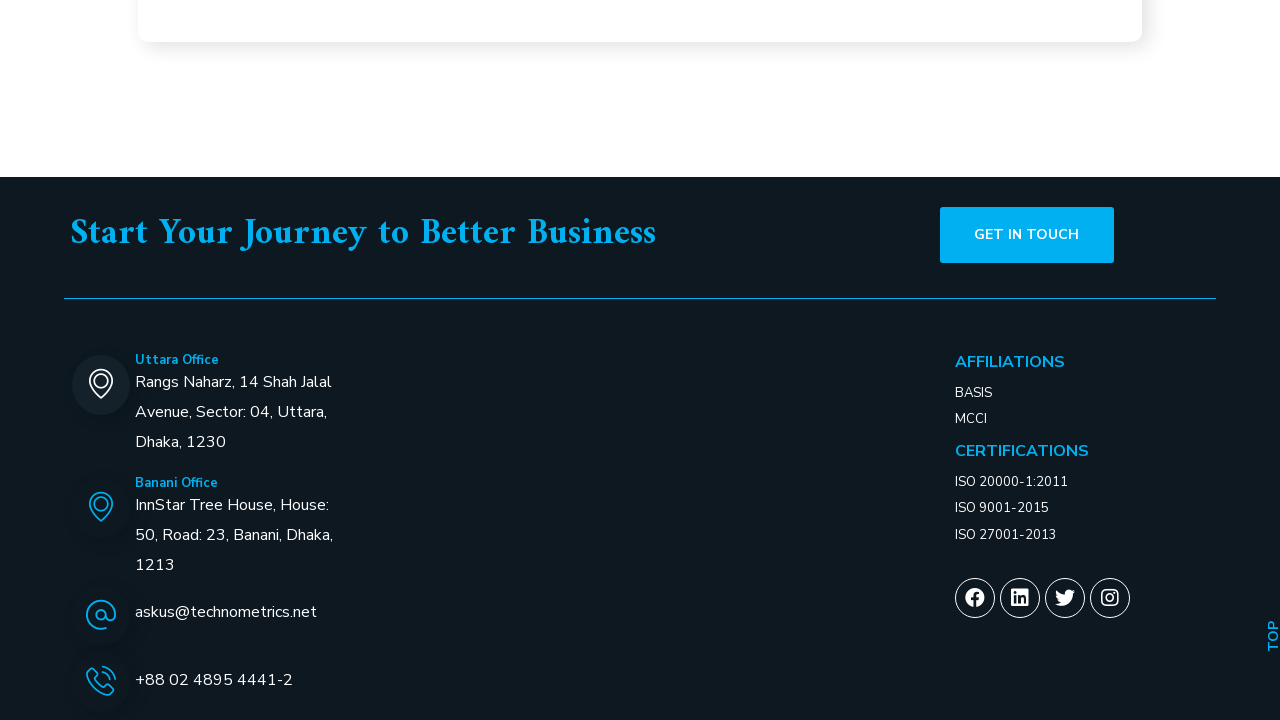

Close button not found, proceeding to close tab on xpath=//div[@class='etWJQ jym1ob kdfrQc pChizd bWQG4d ']//span[@class='Cw1rxd go
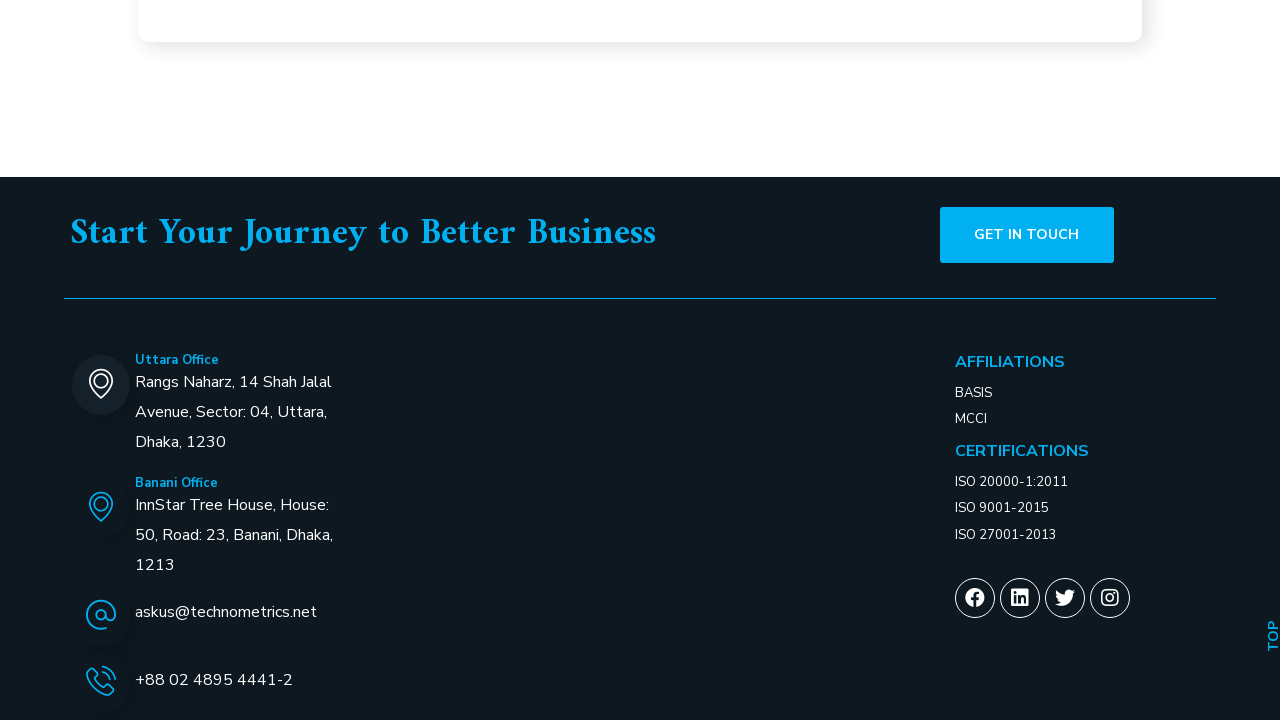

Closed the new tab
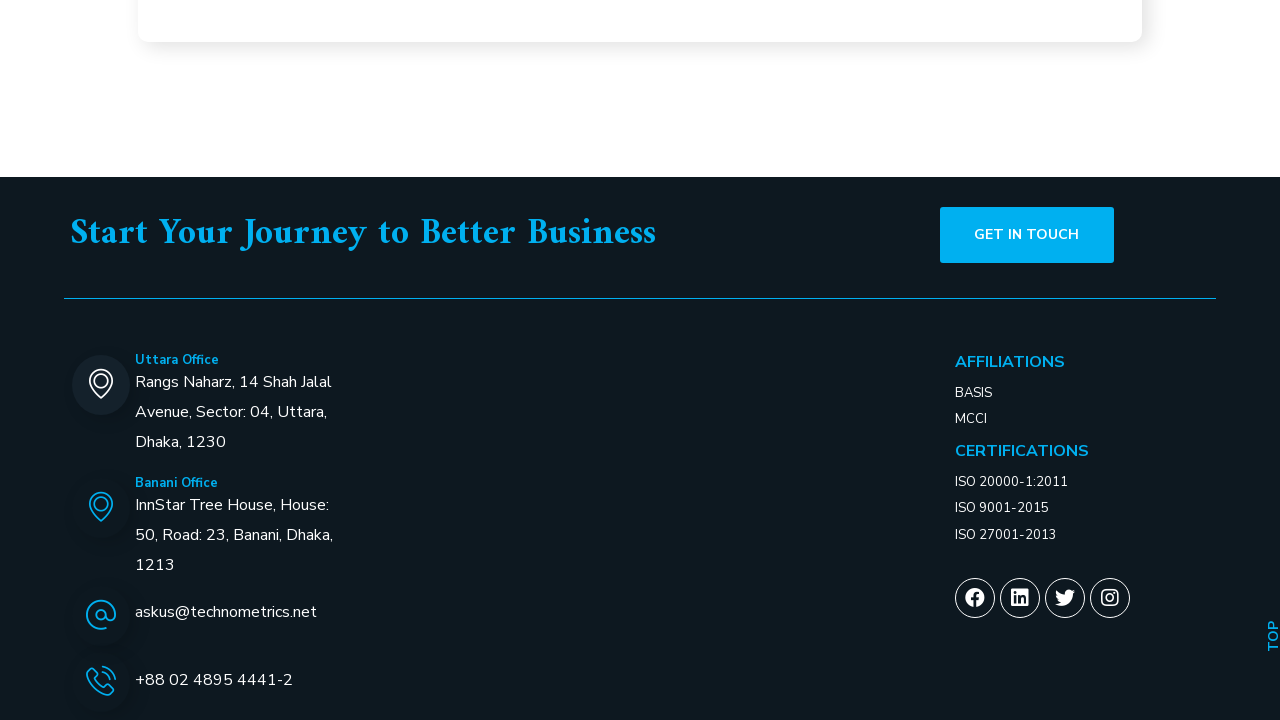

Waited 1000ms, back on original page
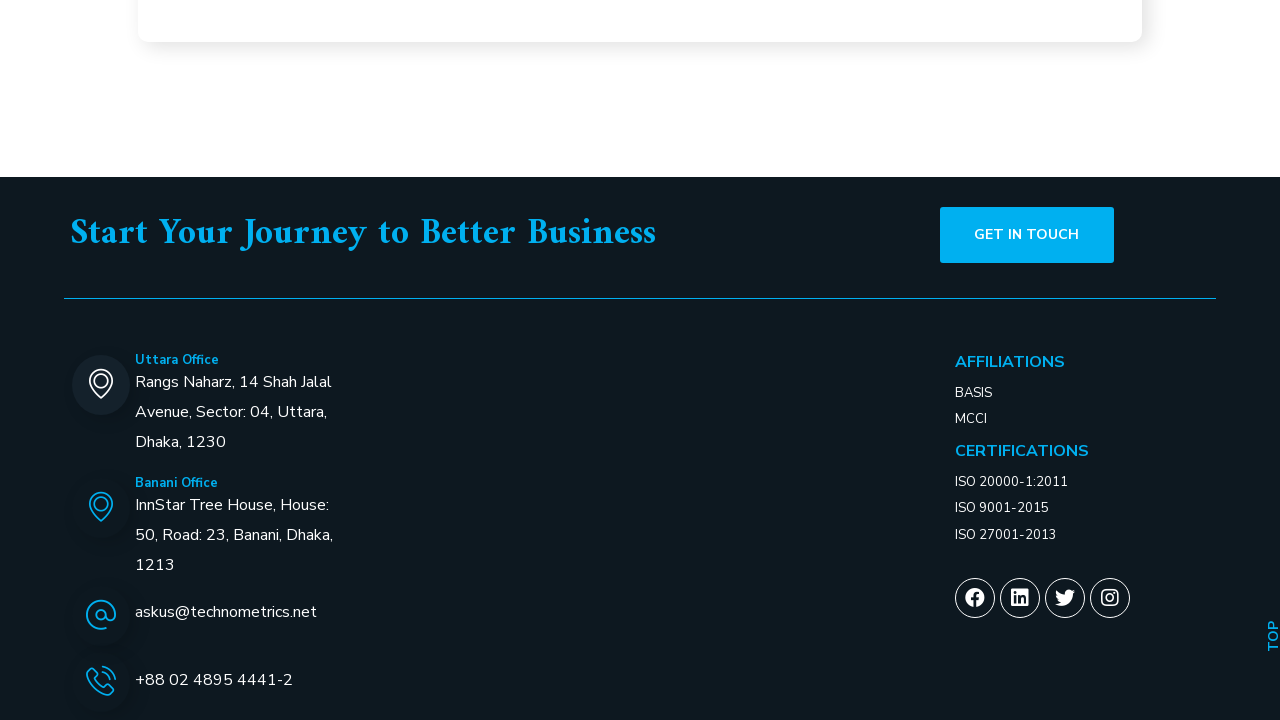

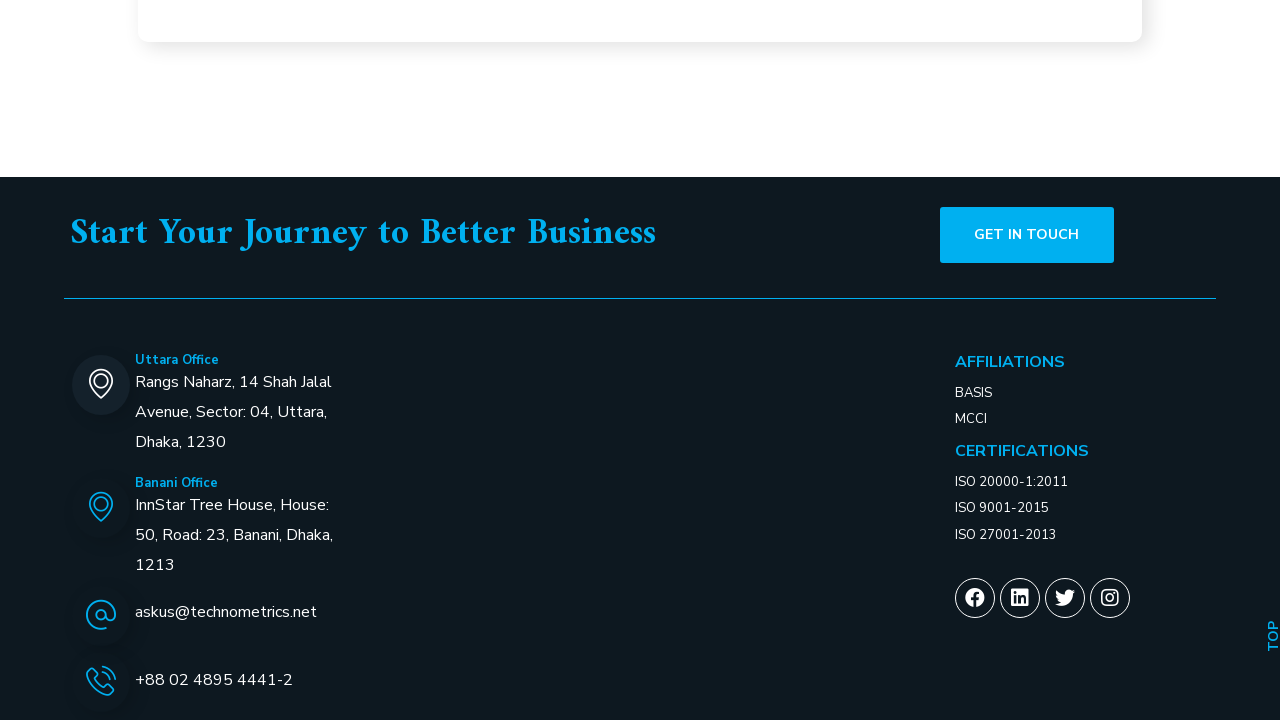